Tests browser navigation functionality by visiting multiple pages and using browser navigation controls (back, forward, refresh)

Starting URL: https://www.selenium.dev/

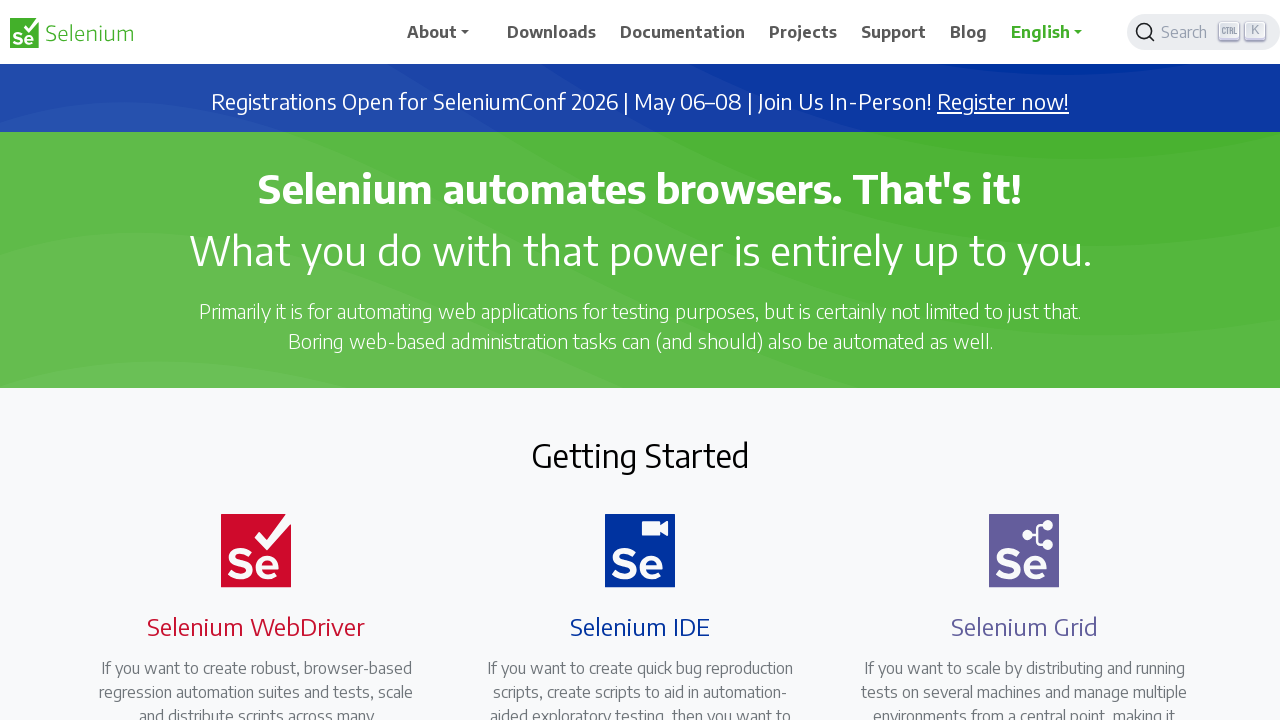

Navigated to https://www.duotech.io/
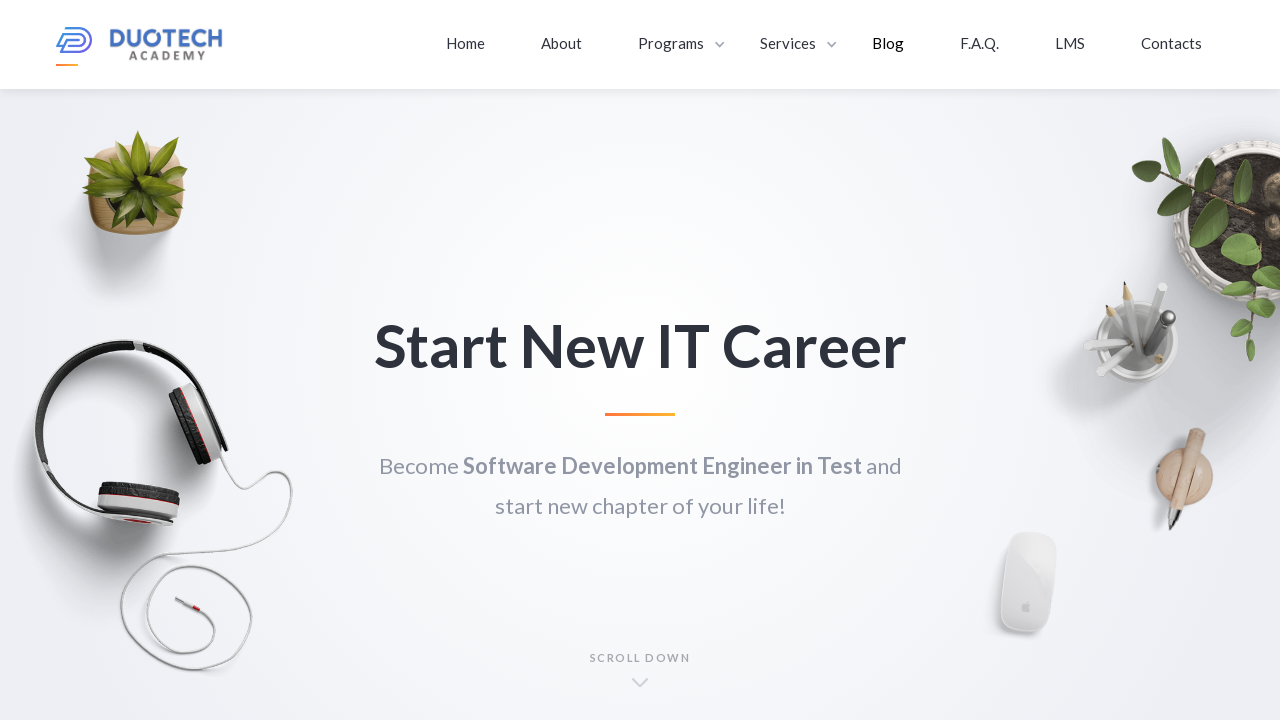

Retrieved current URL
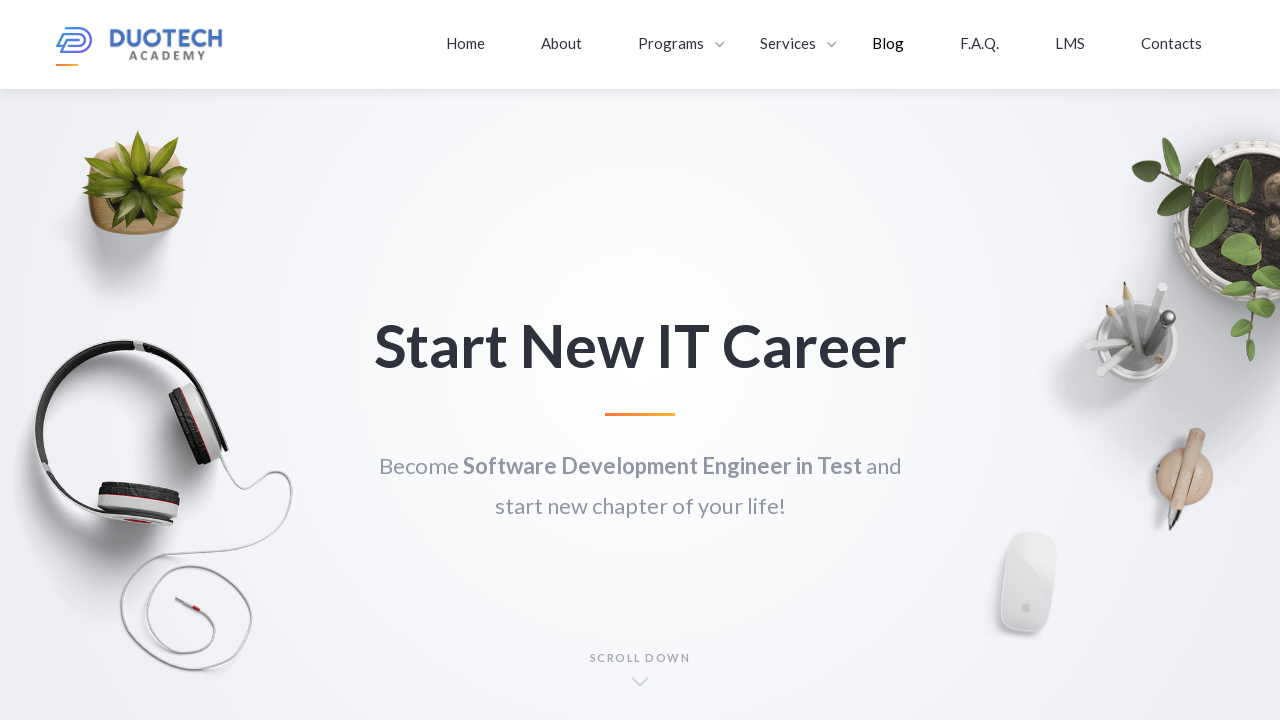

Retrieved page title
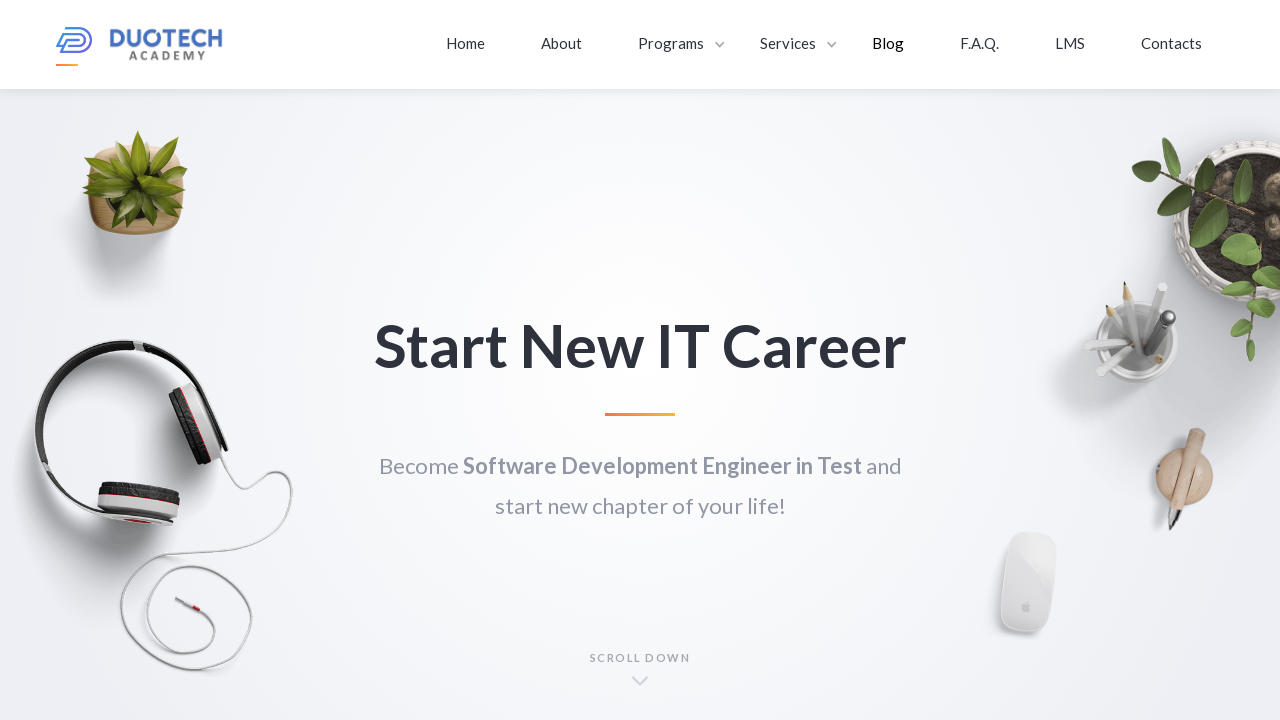

Retrieved page content
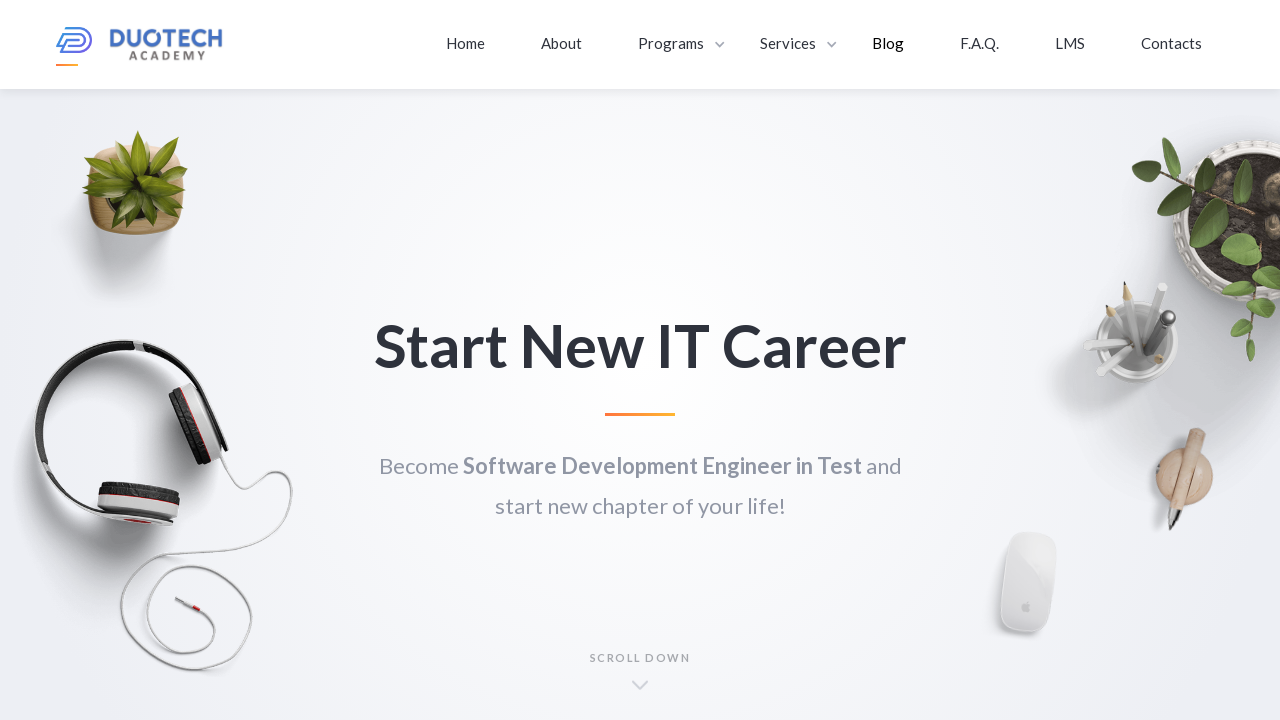

Test assertion failed - expected text not found on page
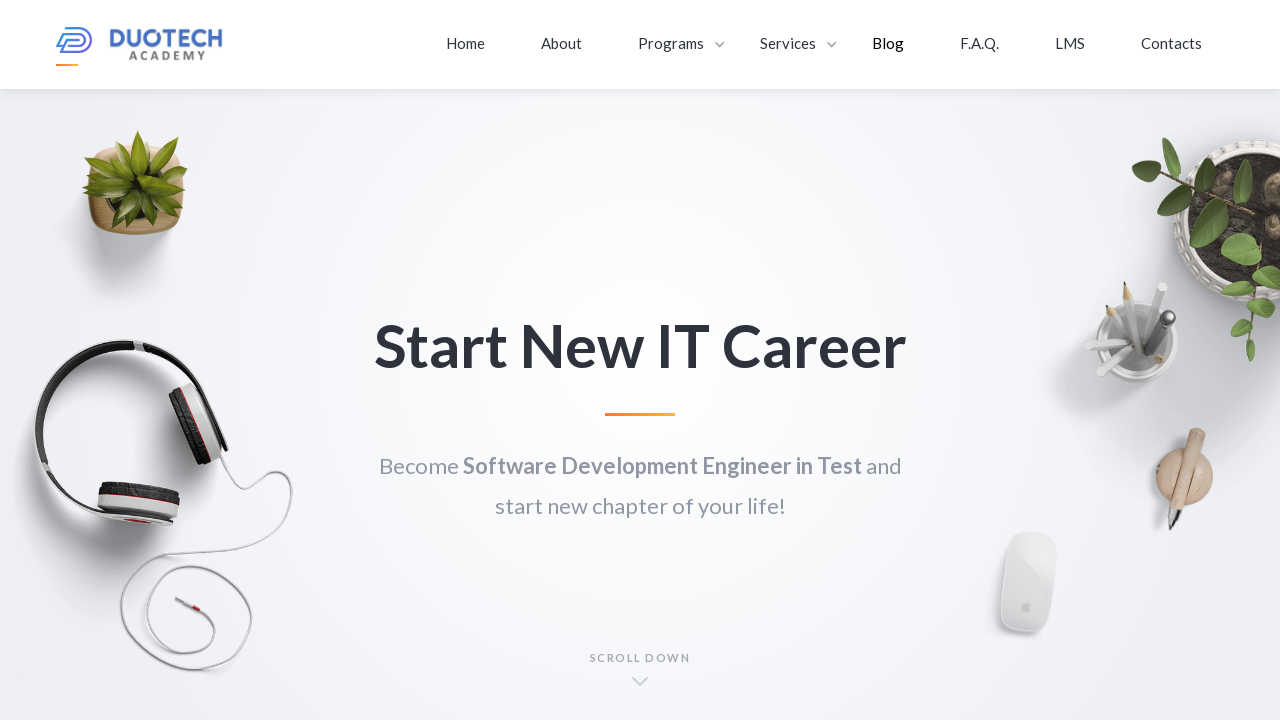

Navigated to https://www.duotech.io/ again
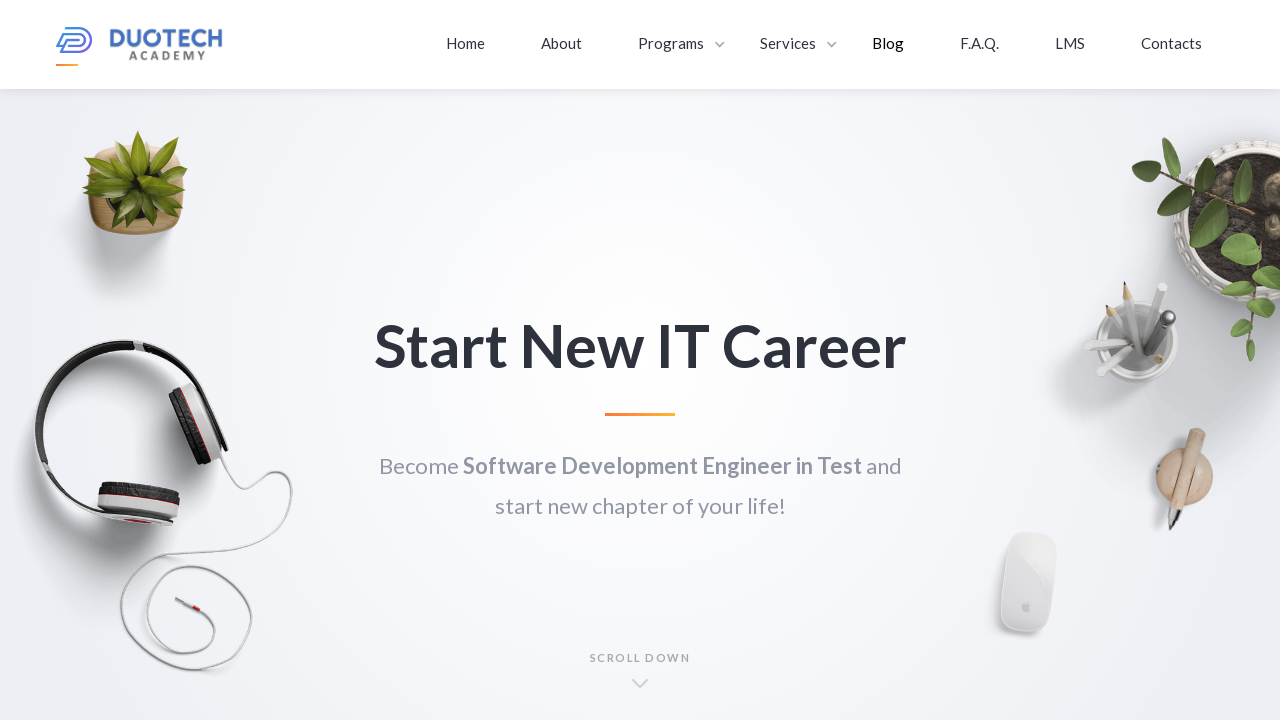

Navigated back to previous page using browser back button
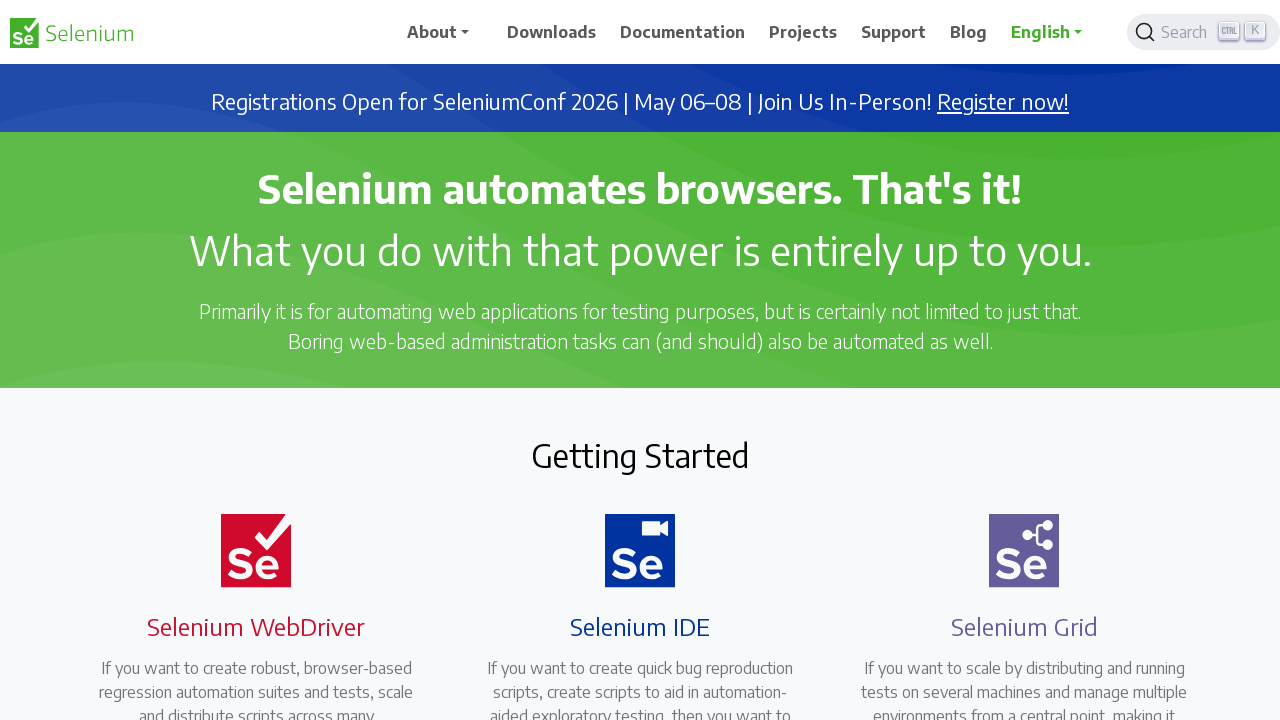

Navigated forward using browser forward button
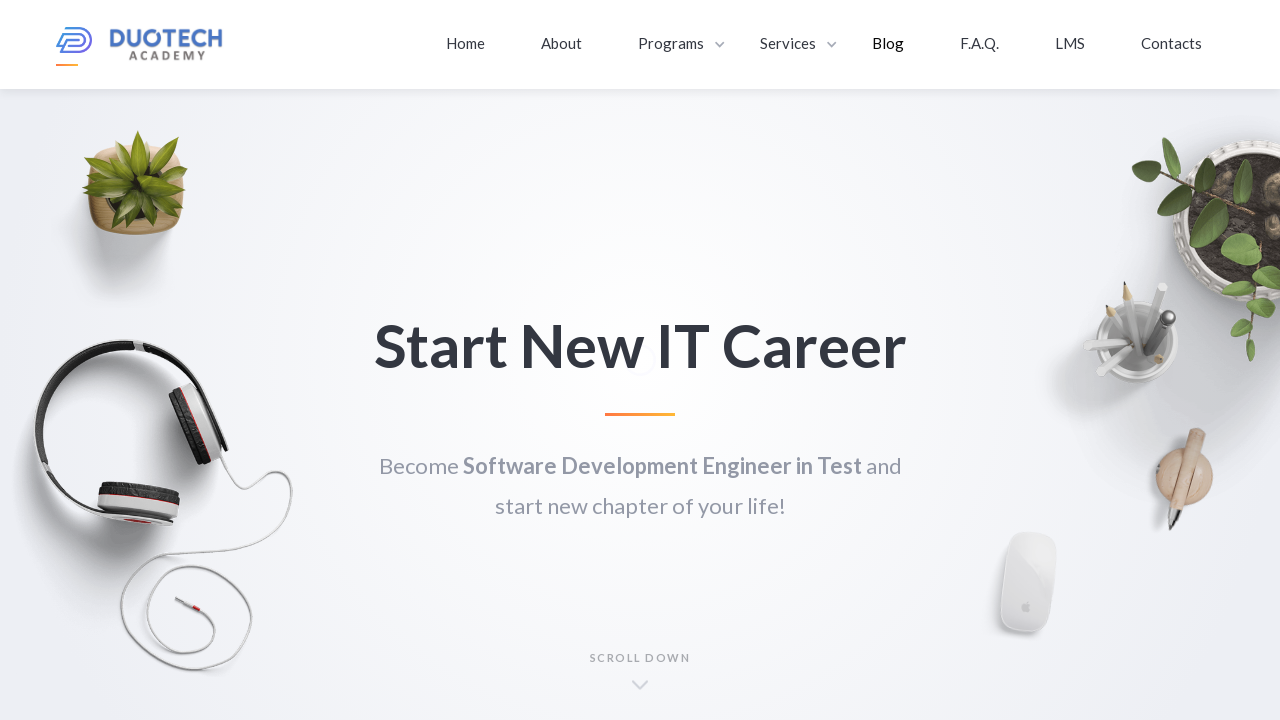

Refreshed the current page
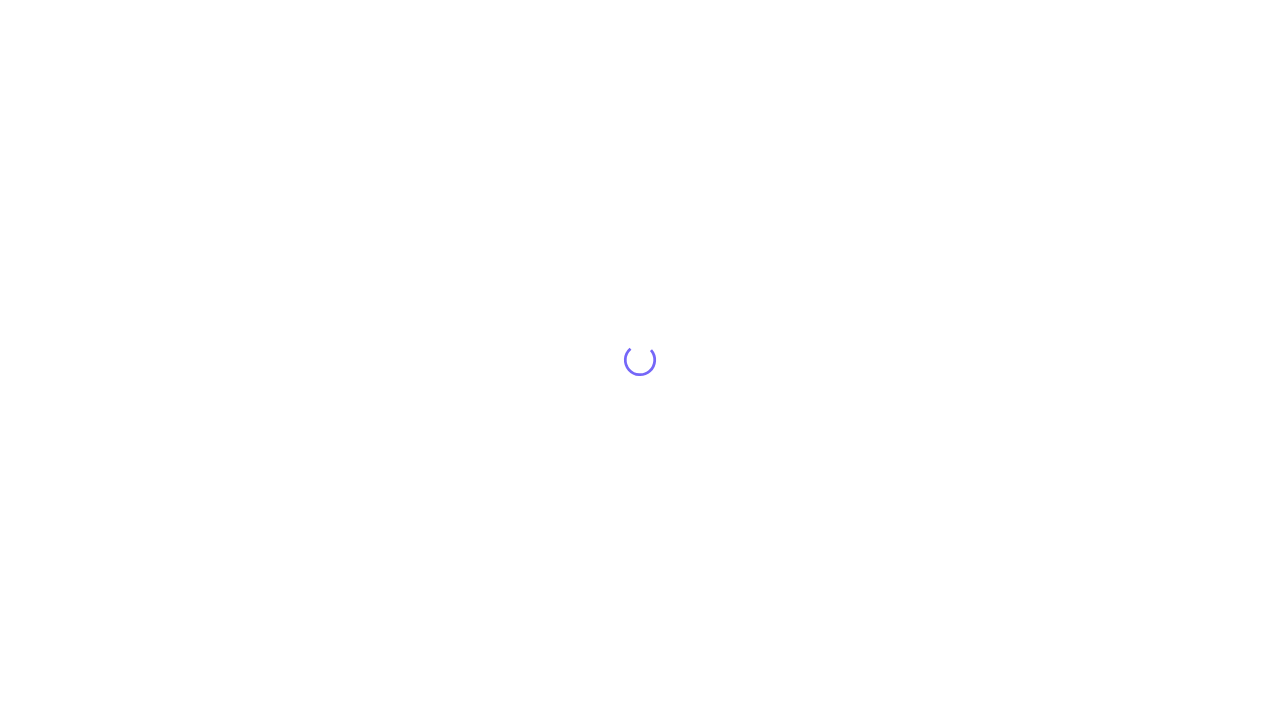

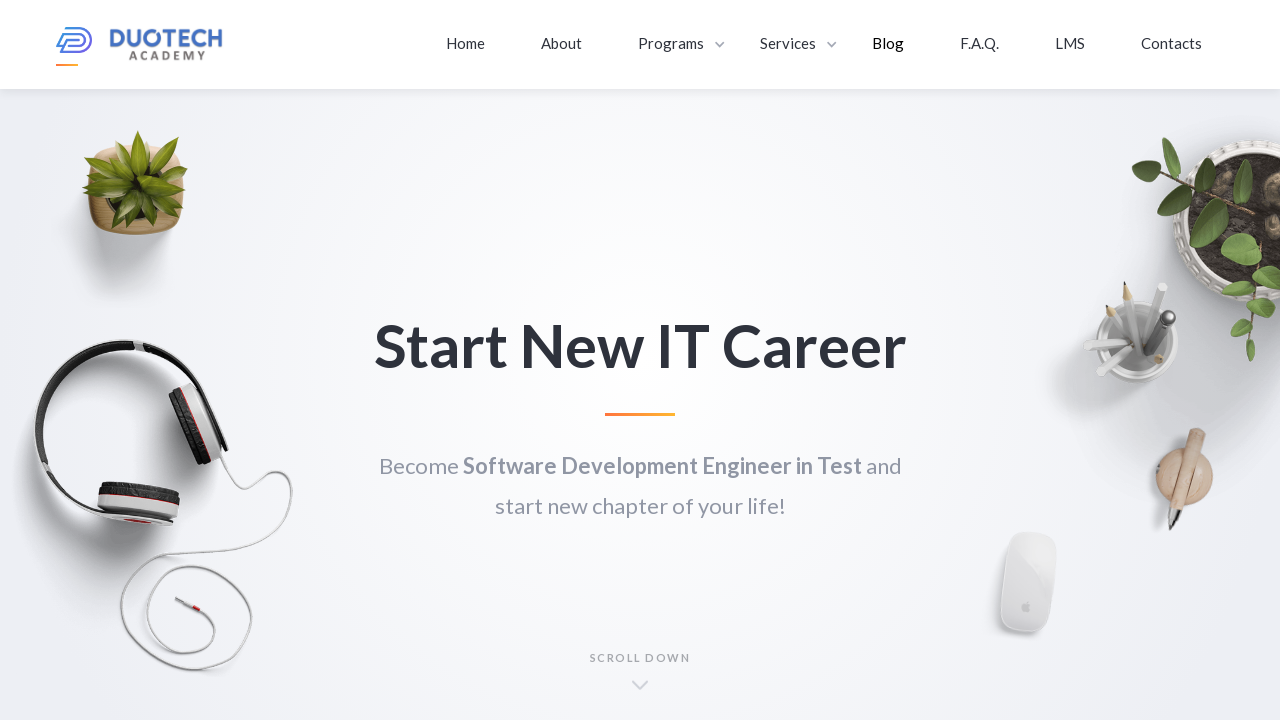